Tests login form validation by submitting username without password, verifying the error message "Password is required" is displayed

Starting URL: https://www.saucedemo.com/

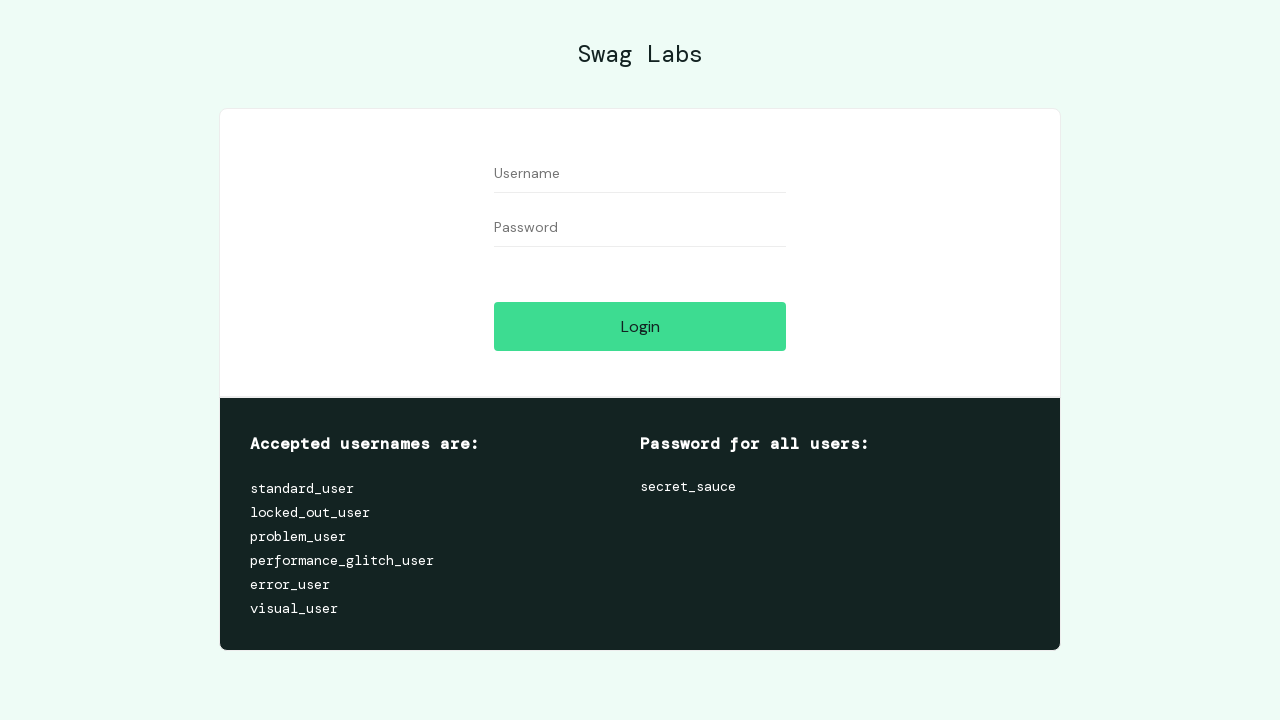

Waited for username field to be visible
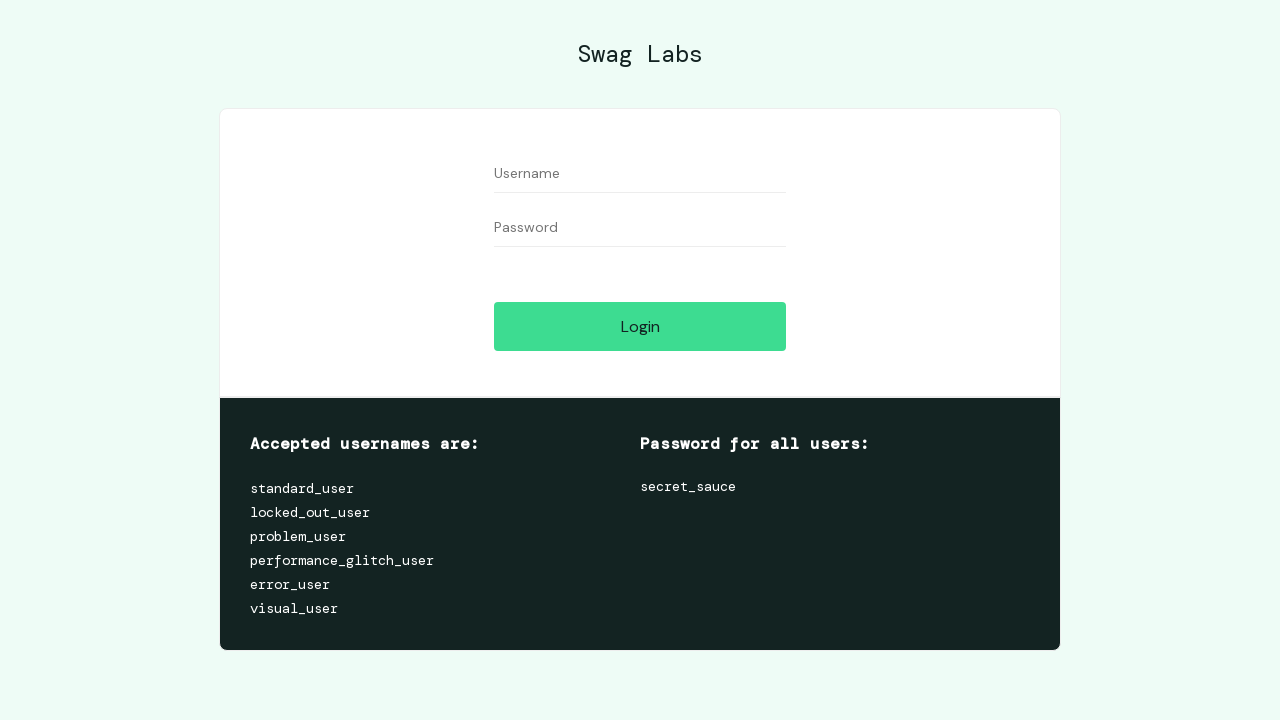

Filled username field with 'standard_user' on #user-name
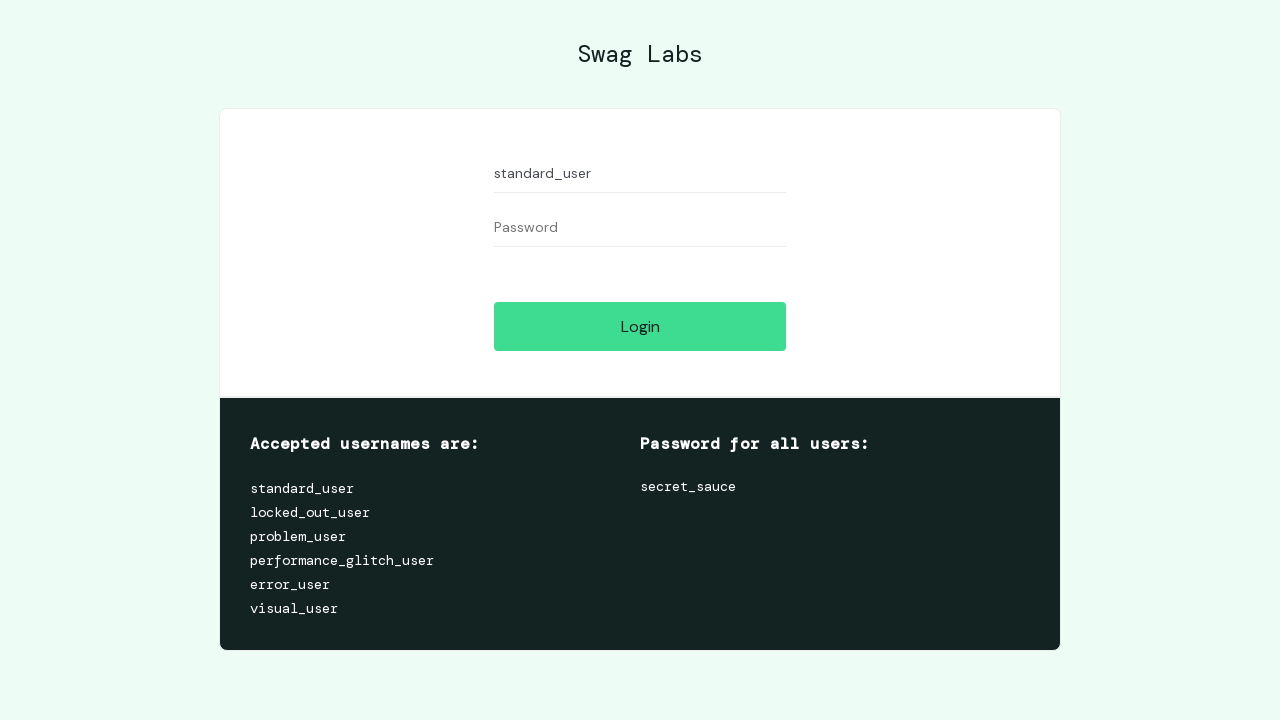

Waited for password field to be visible
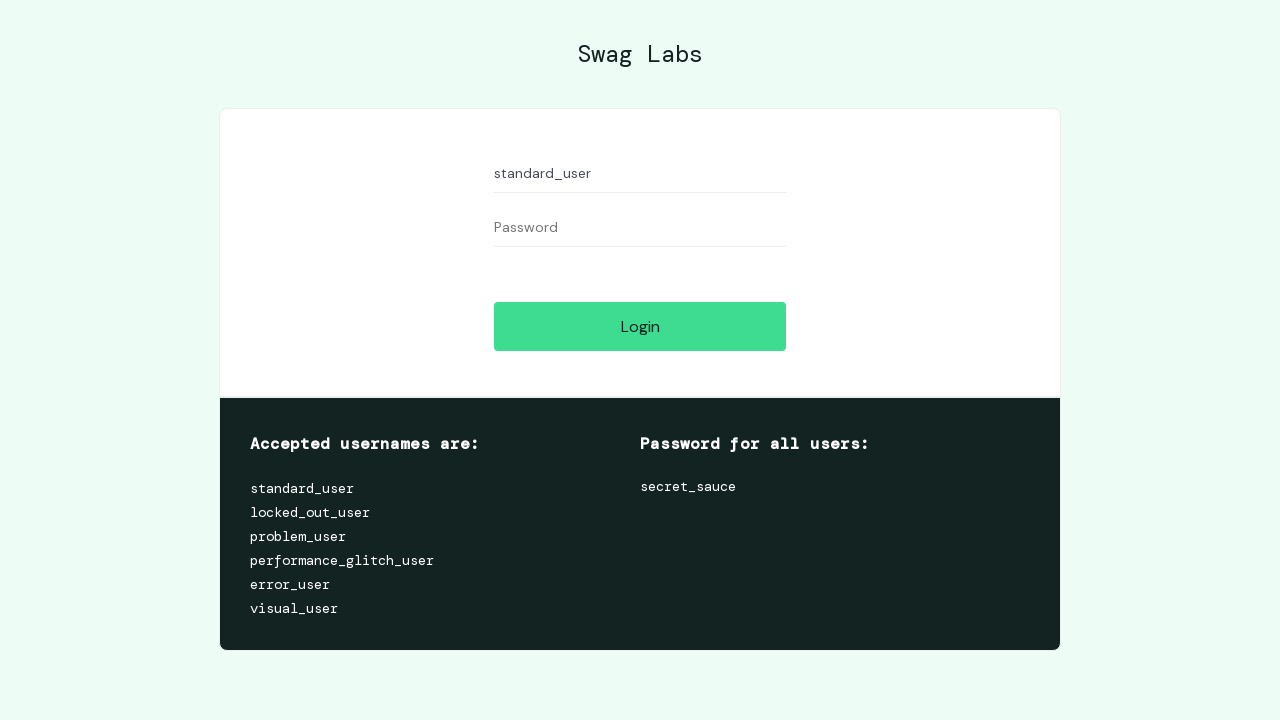

Clicked login button without entering password at (640, 326) on #login-button
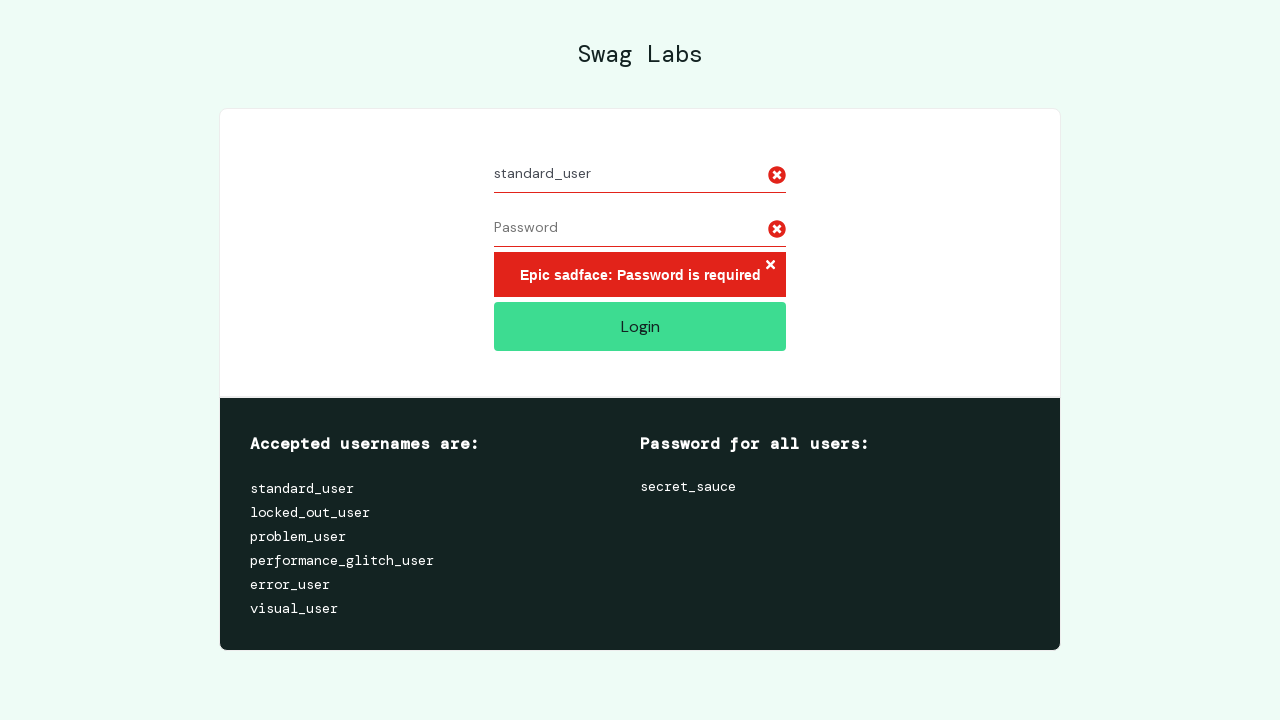

Waited for error message element to be visible
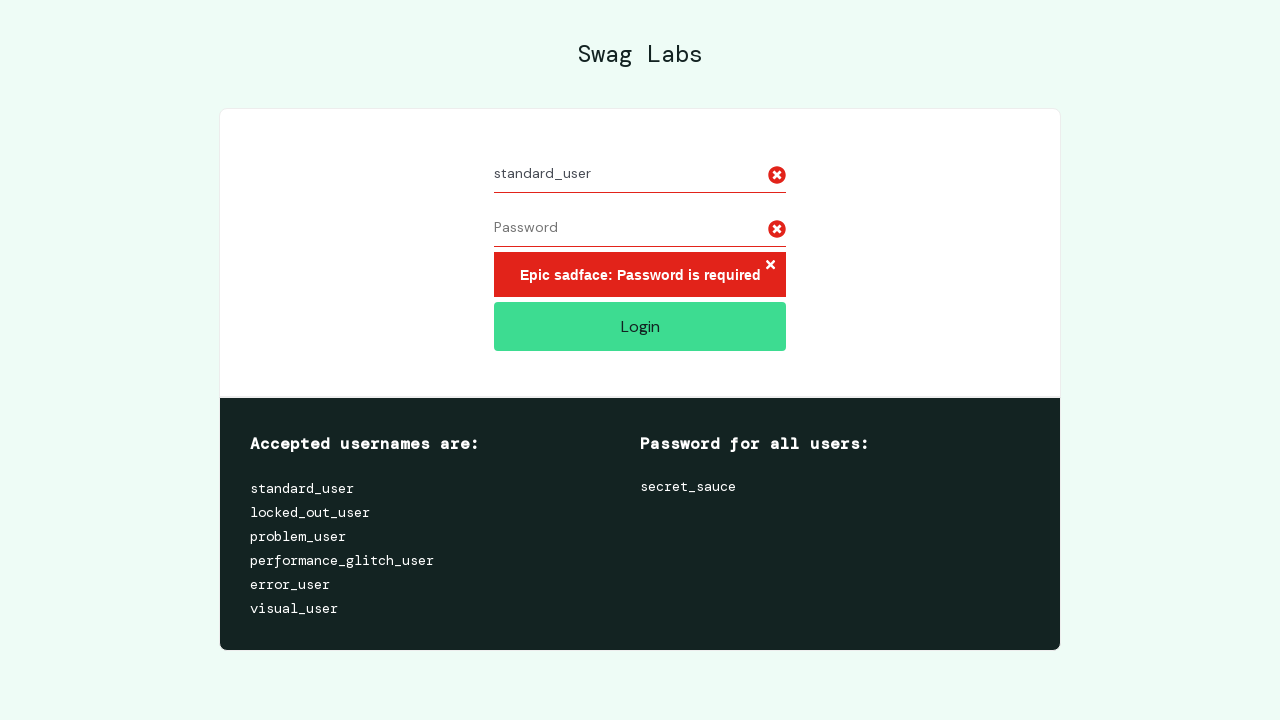

Located error message element
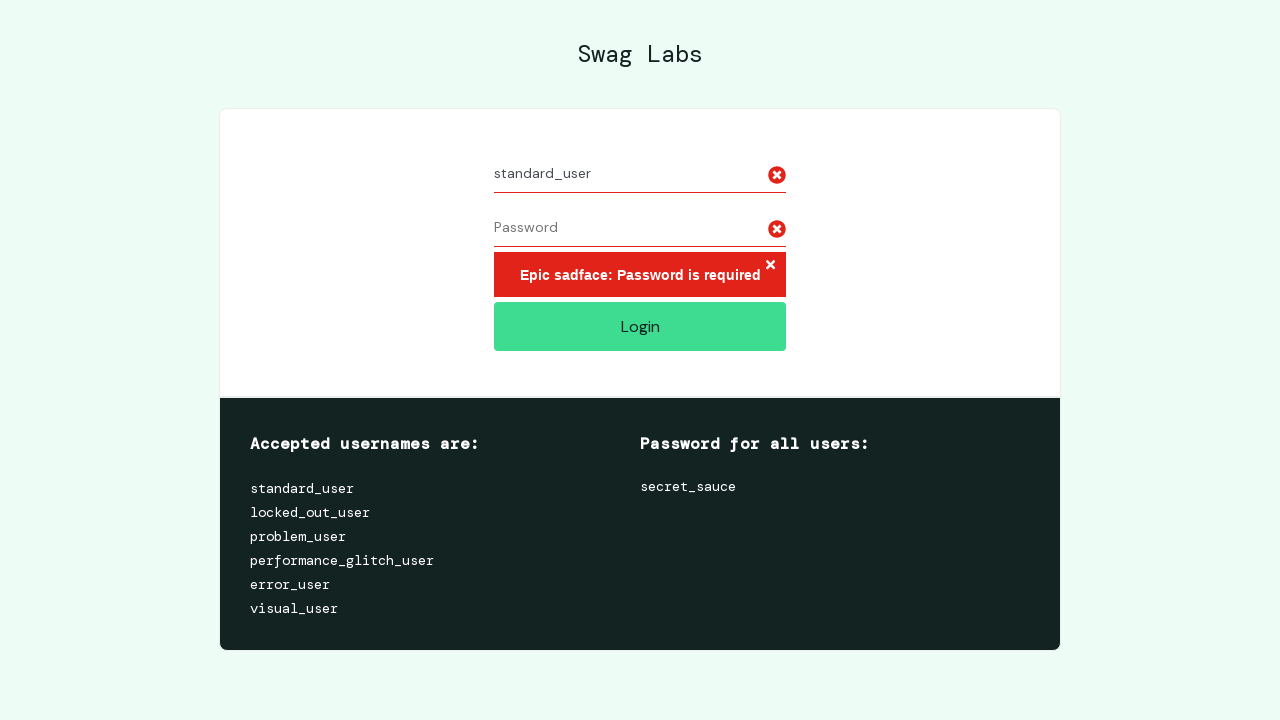

Verified error message 'Epic sadface: Password is required' is displayed
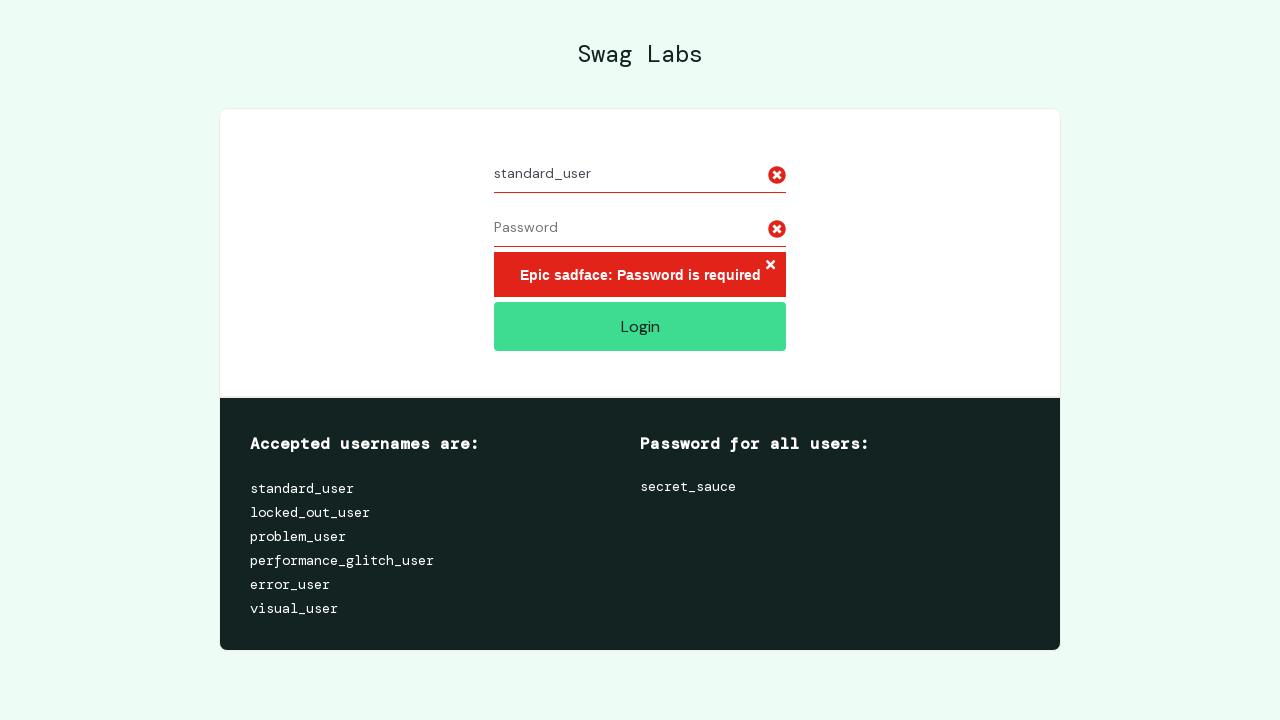

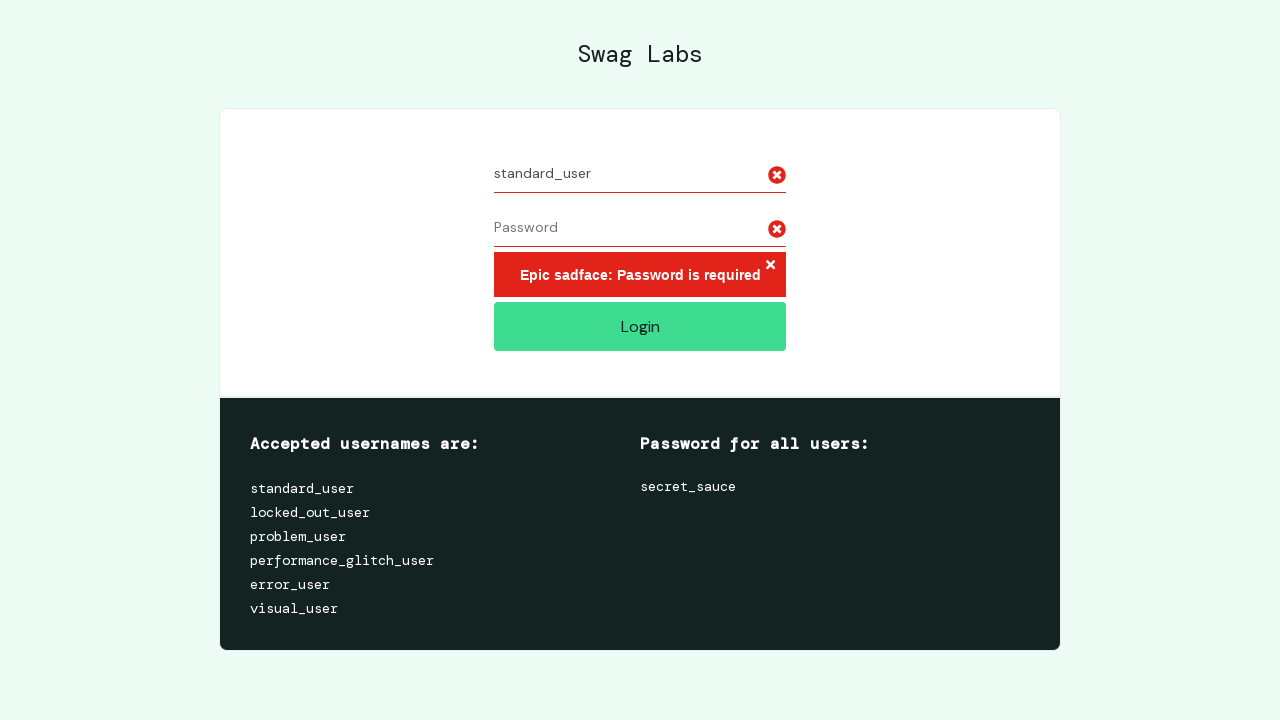